Tests the shopping cart checkout flow by searching for products containing "ber", adding them to cart, proceeding to checkout, and verifying that the sum of individual item prices matches the displayed total amount.

Starting URL: https://rahulshettyacademy.com/seleniumPractise/#/

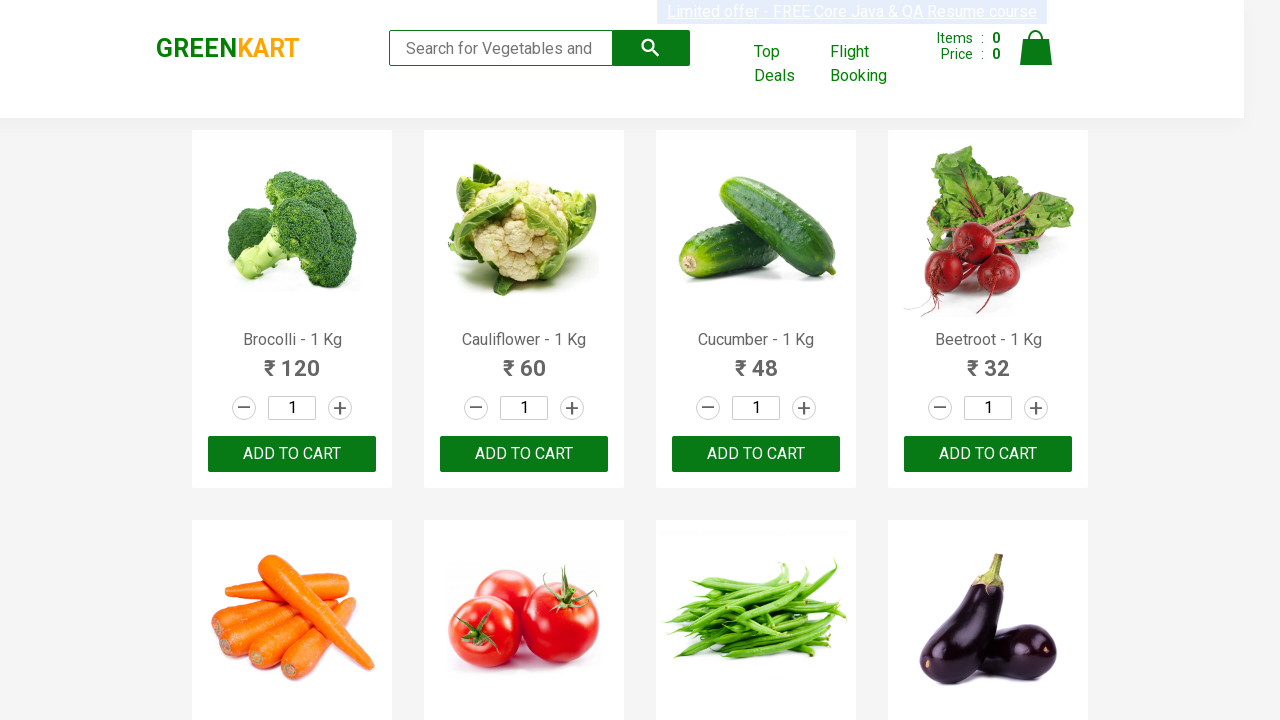

Filled search field with 'ber' to find products on input[placeholder='Search for Vegetables and Fruits']
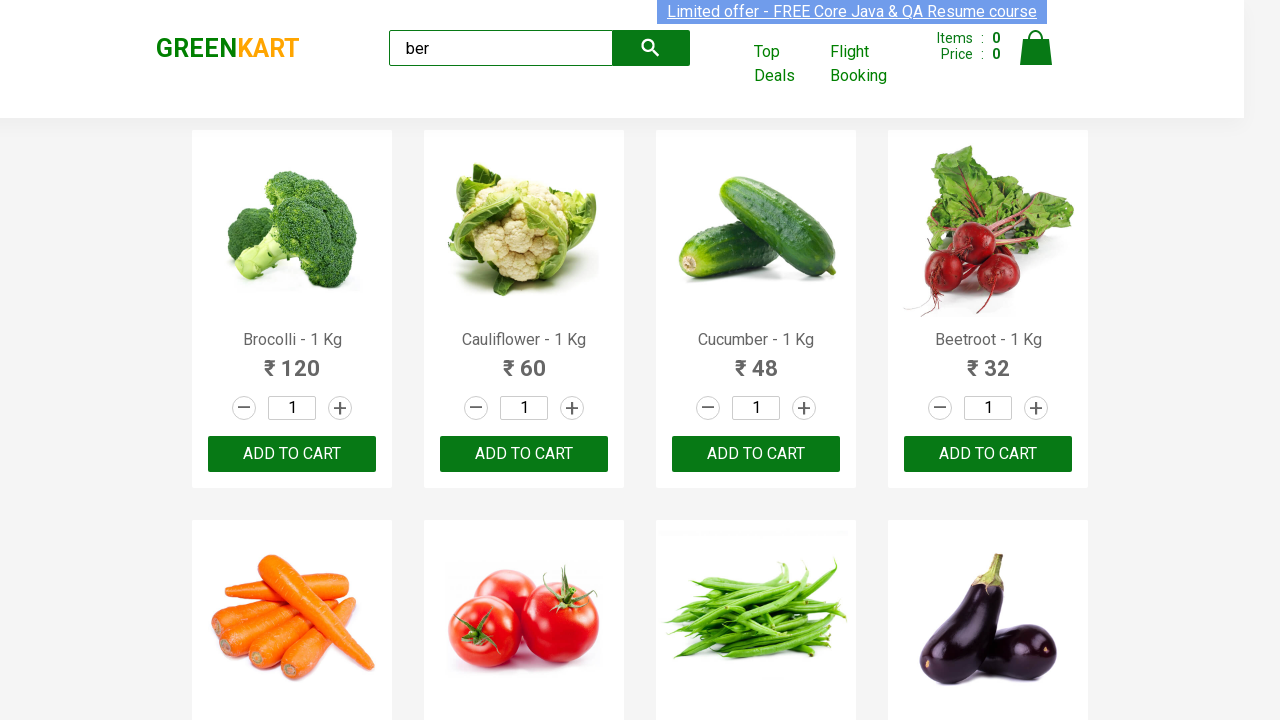

Waited 3 seconds for search results to load
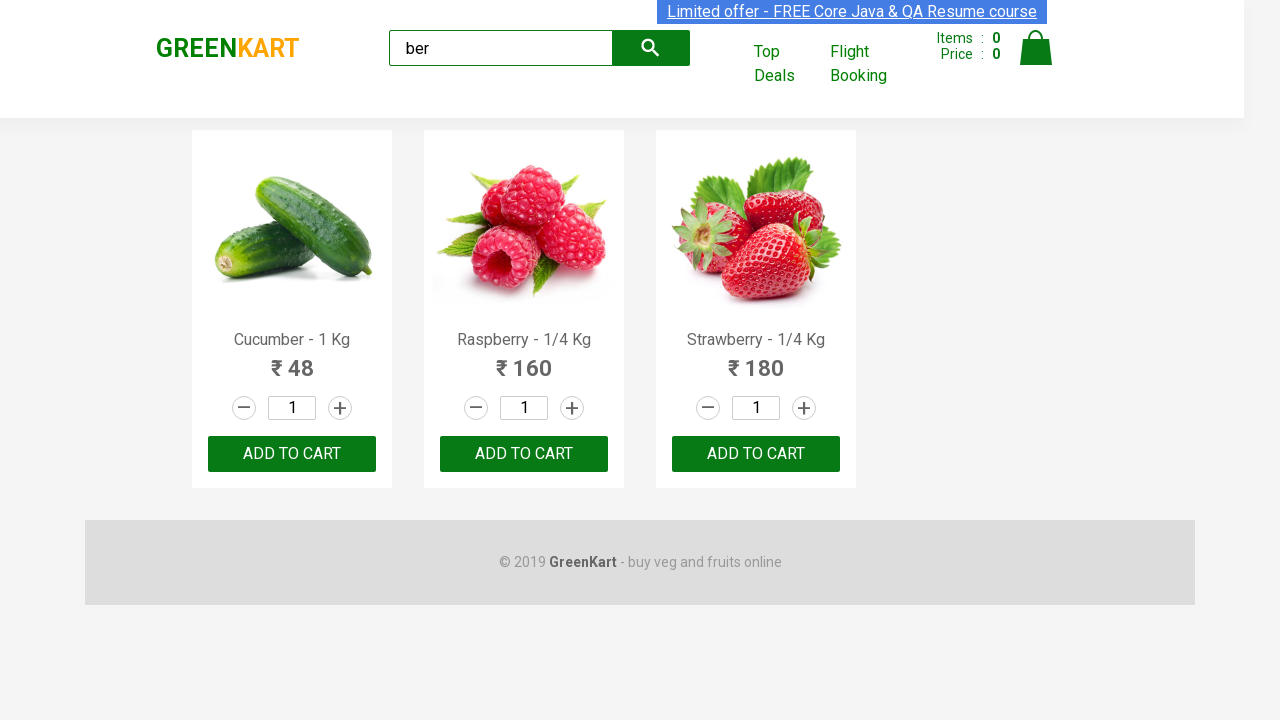

Clicked ADD TO CART button for a matching product at (292, 454) on button:has-text('ADD TO CART') >> nth=0
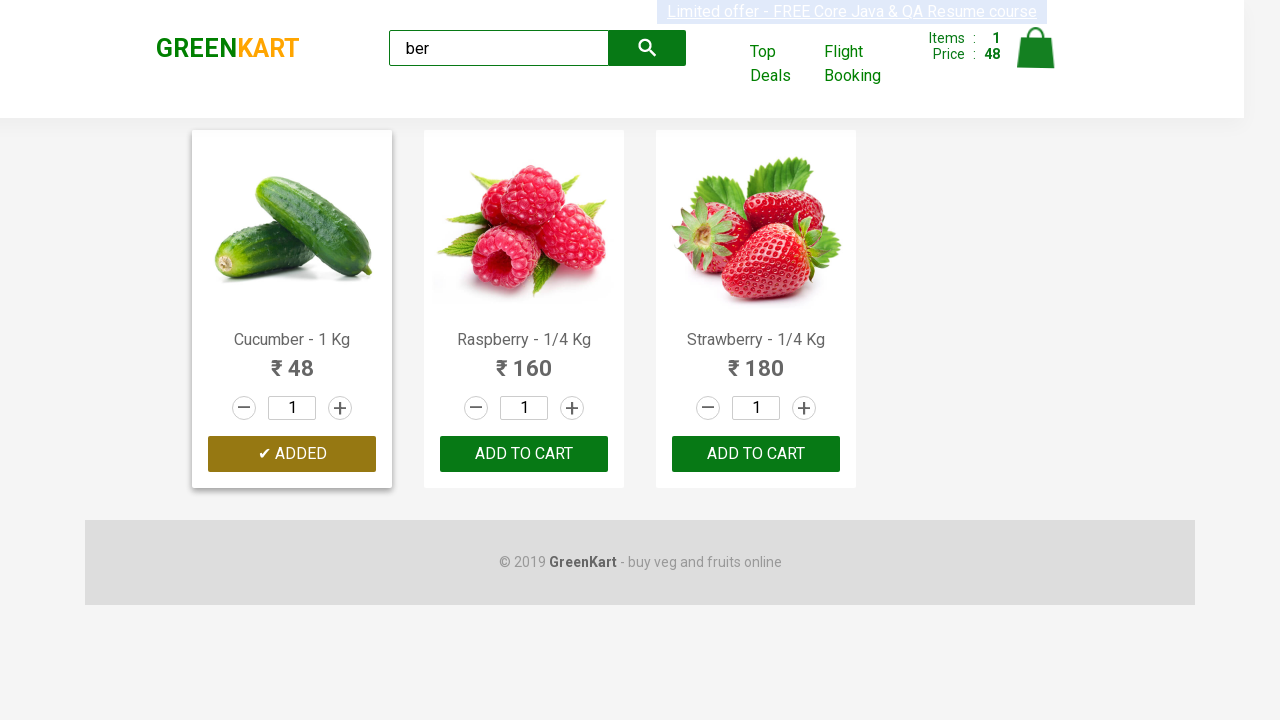

Clicked ADD TO CART button for a matching product at (756, 454) on button:has-text('ADD TO CART') >> nth=1
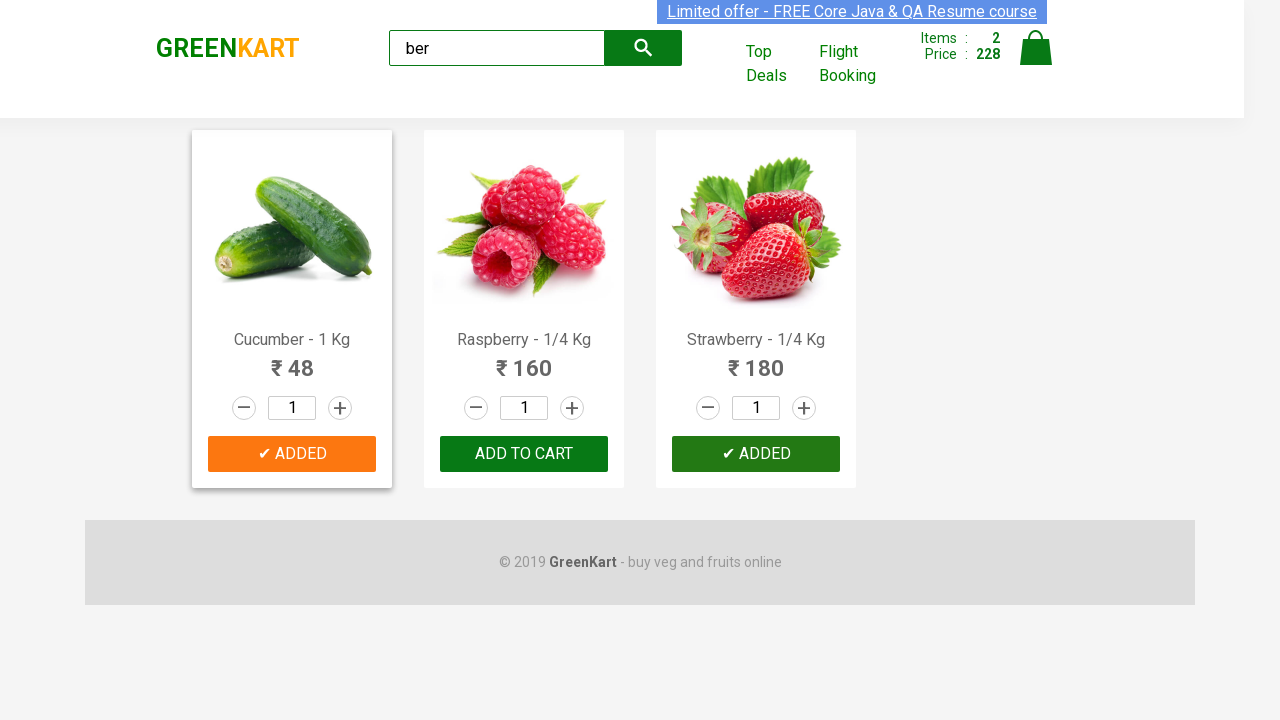

Clicked ADD TO CART button for a matching product at (756, 454) on button:has-text('ADD TO CART') >> nth=2
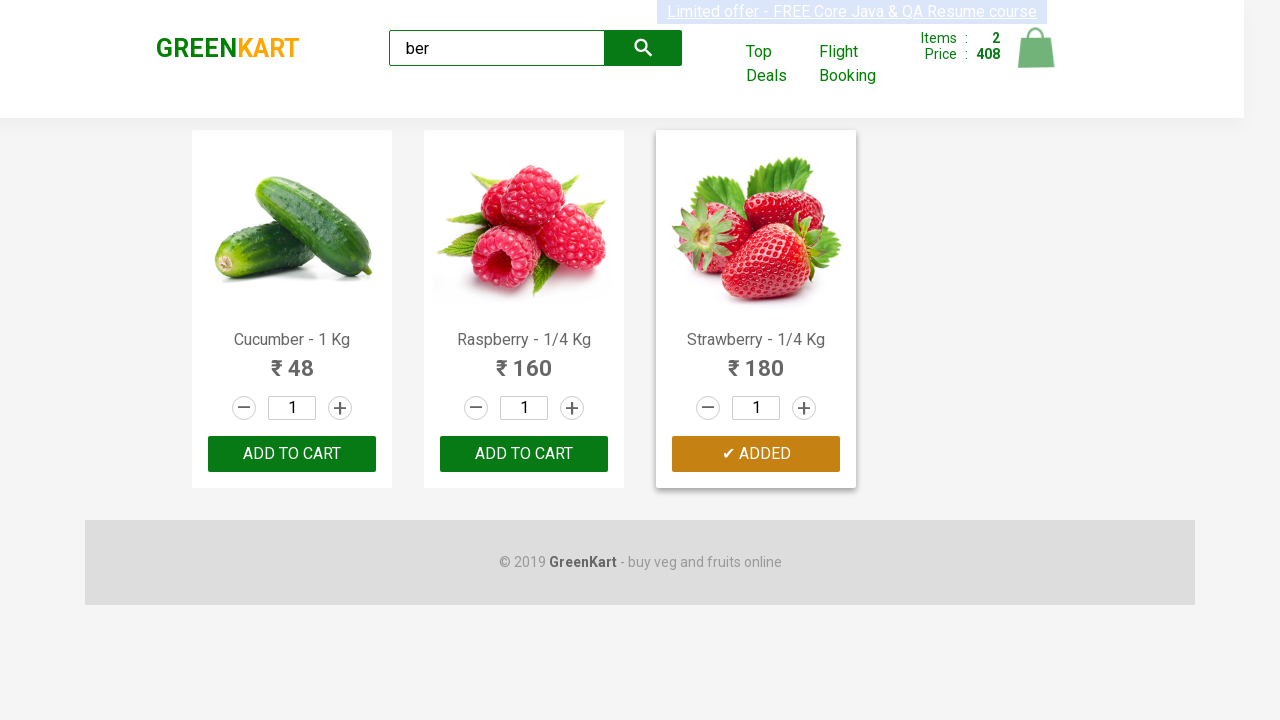

Clicked cart icon to view shopping cart at (1036, 59) on a.cart-icon
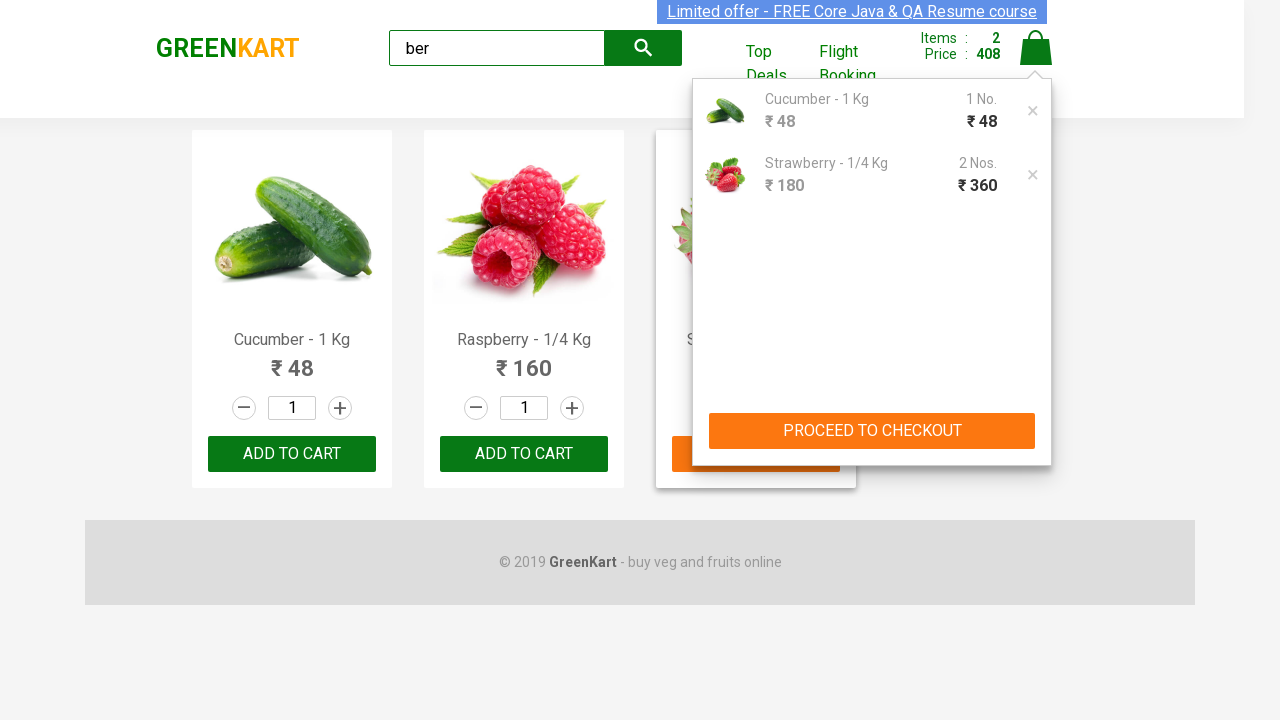

Clicked PROCEED TO CHECKOUT button at (872, 431) on button:has-text('PROCEED TO CHECKOUT')
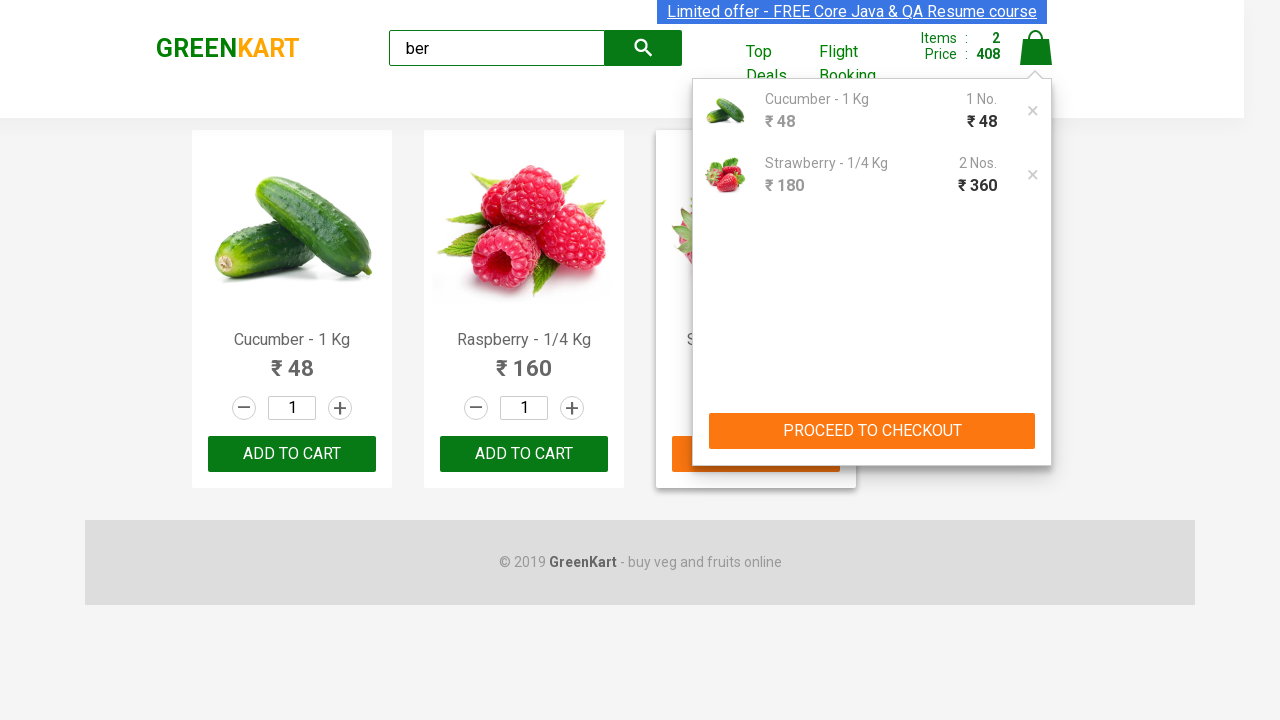

Checkout cart table loaded successfully
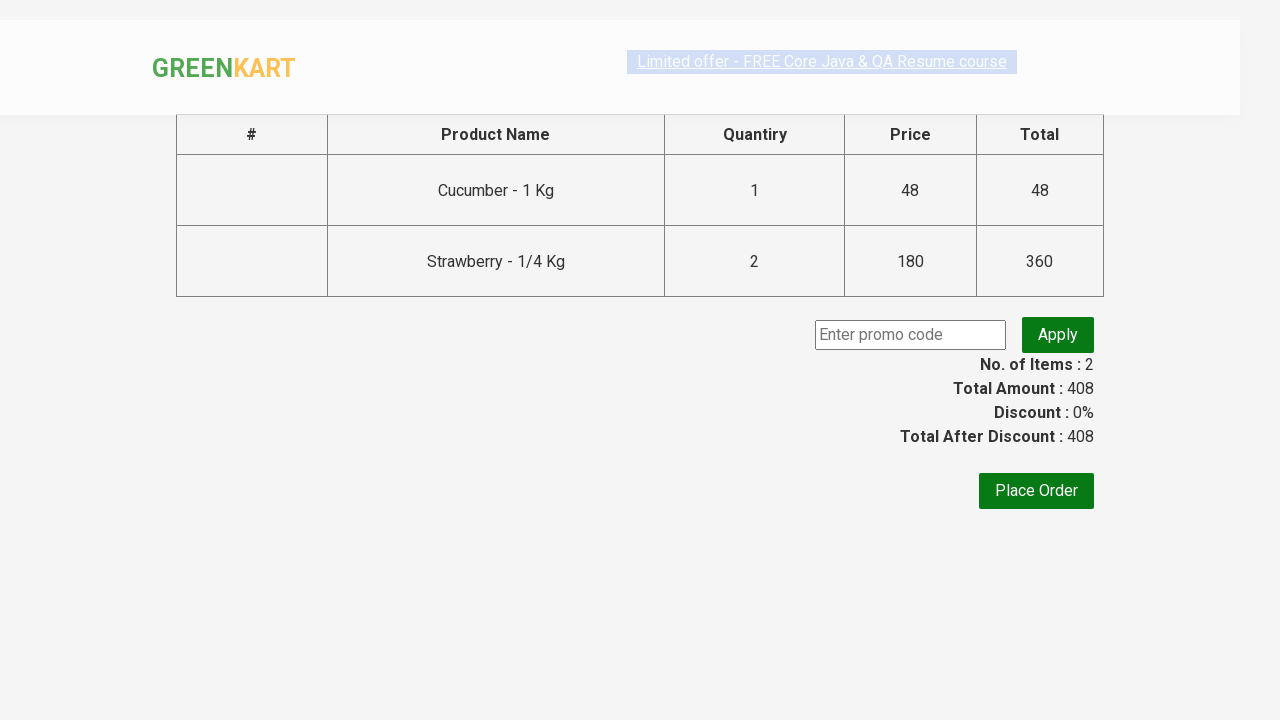

Total amount element loaded - ready to verify checkout total
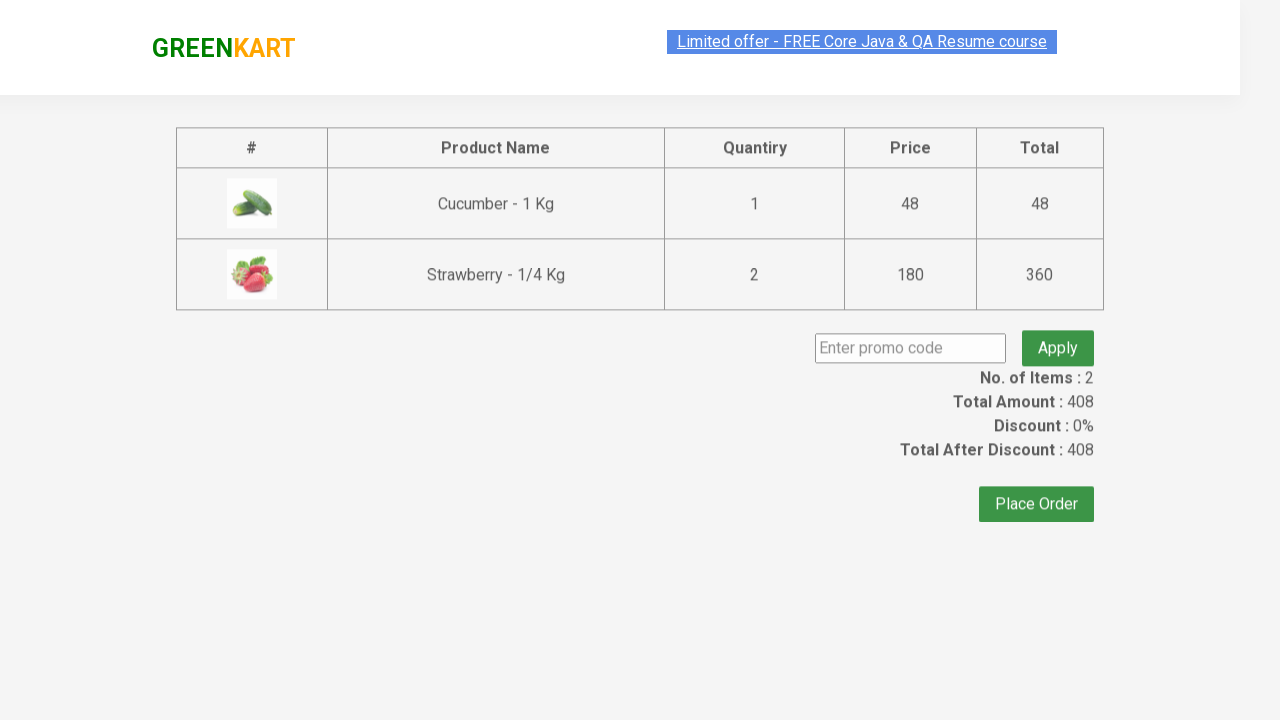

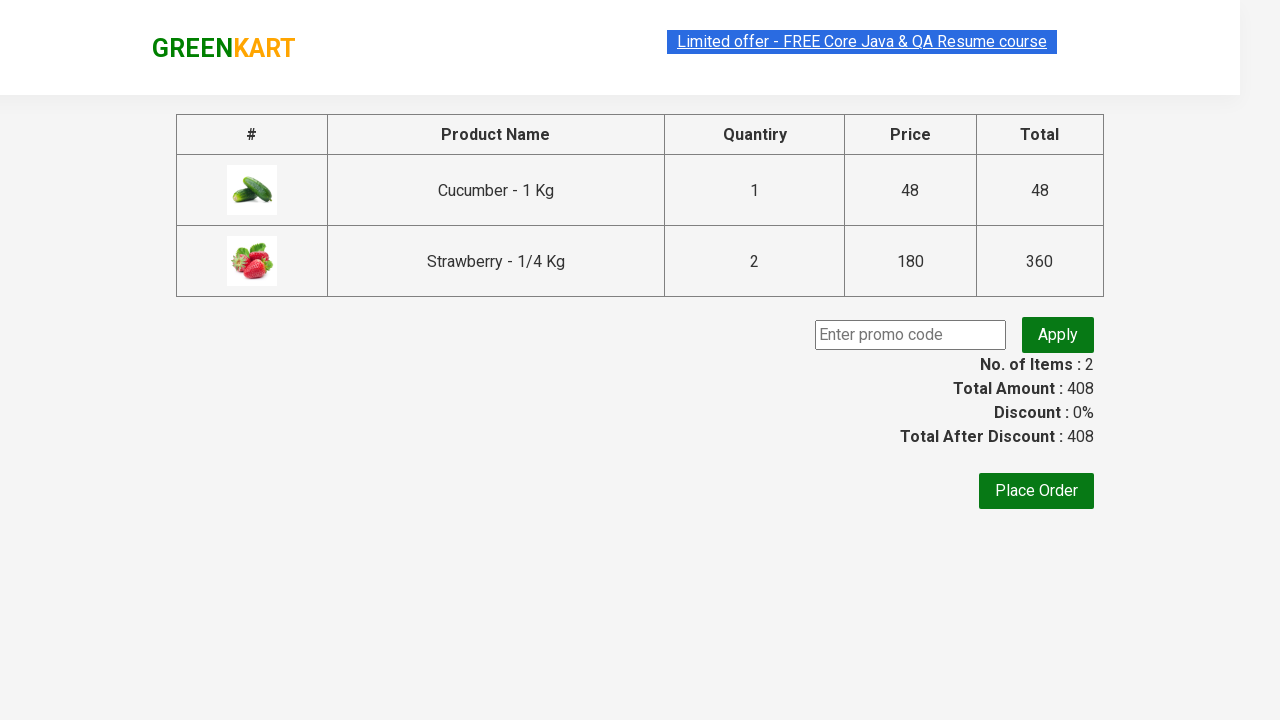